Tests opening a new browser window, navigating to a different page in that window, and verifying that two window handles exist.

Starting URL: https://the-internet.herokuapp.com/windows

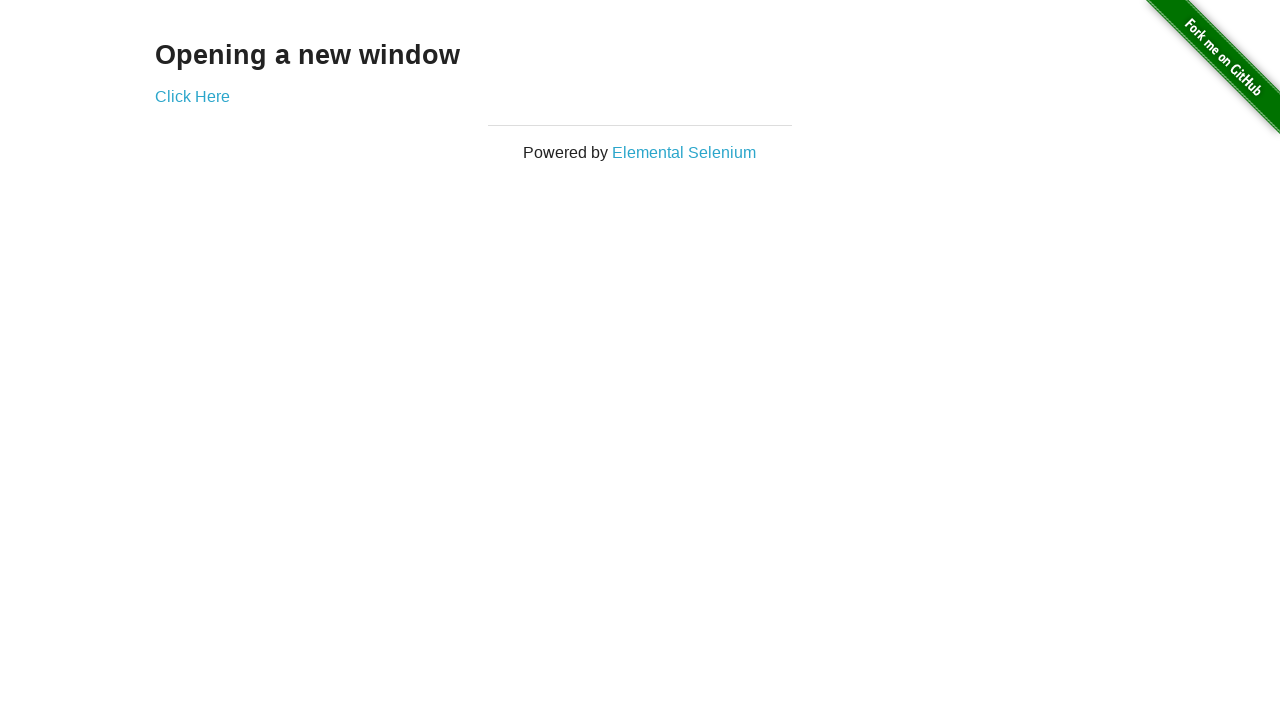

Opened a new browser window
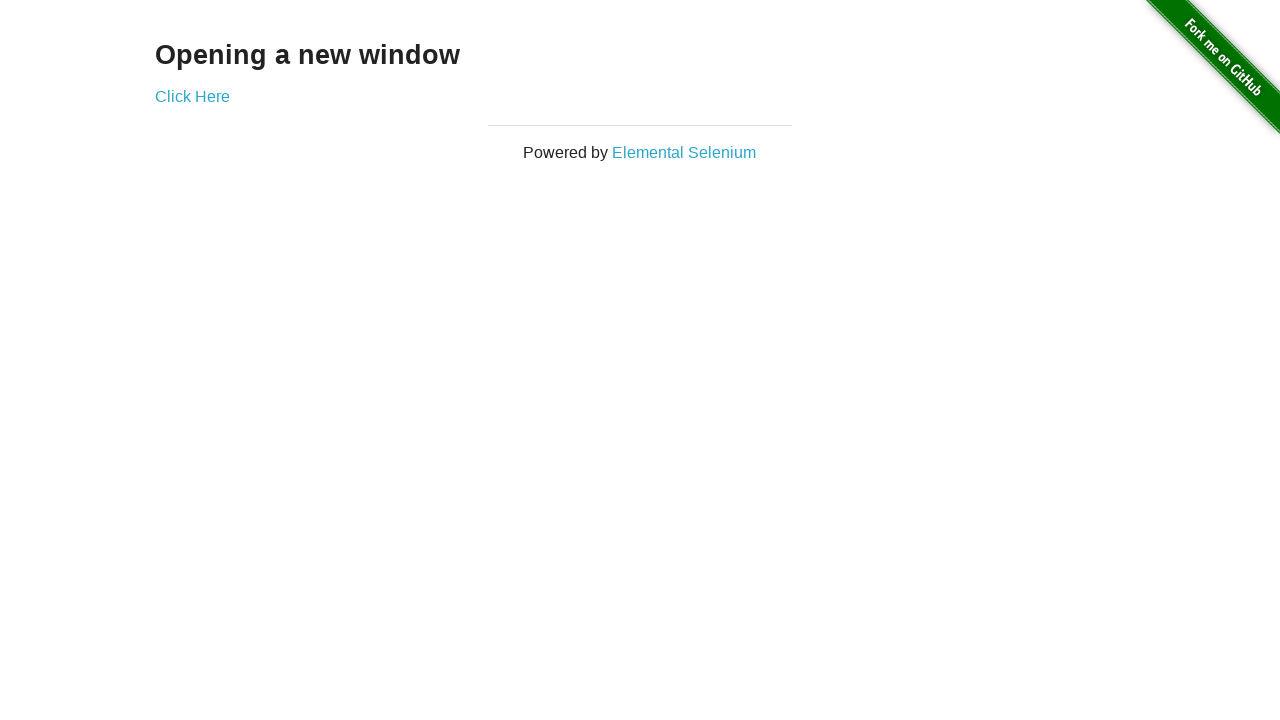

Navigated to typos page in the new window
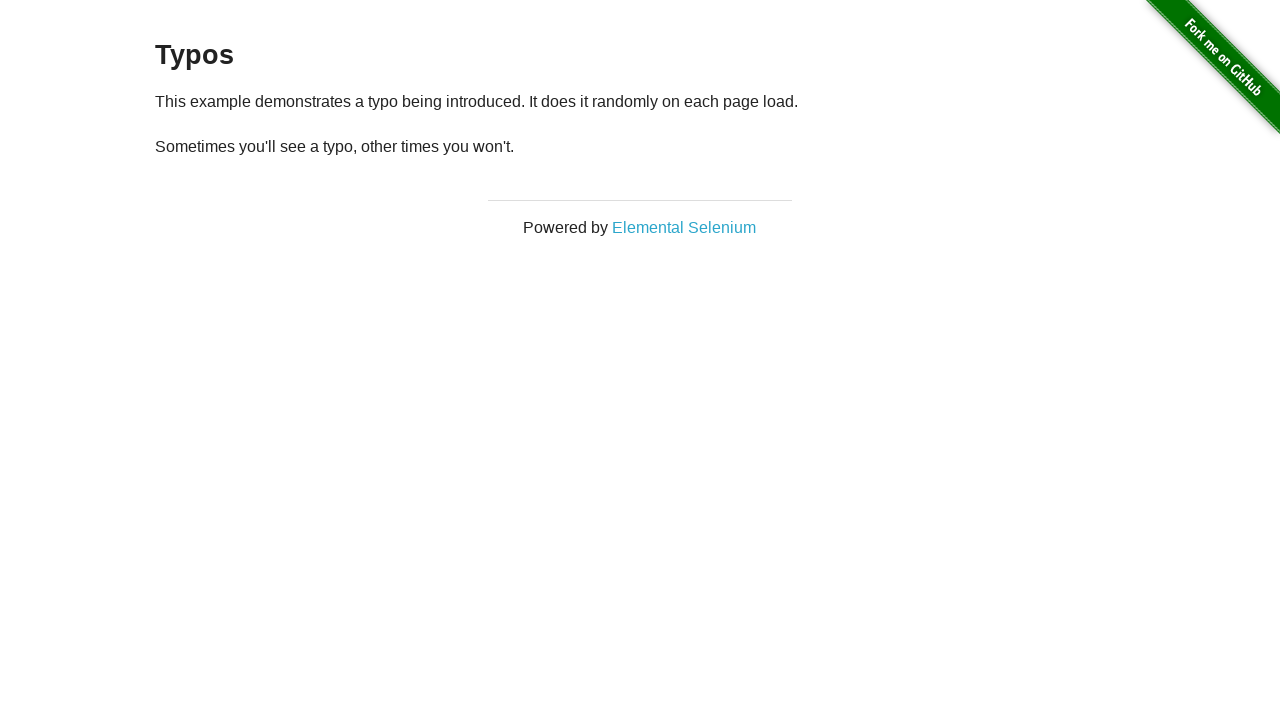

Verified that 2 window handles exist
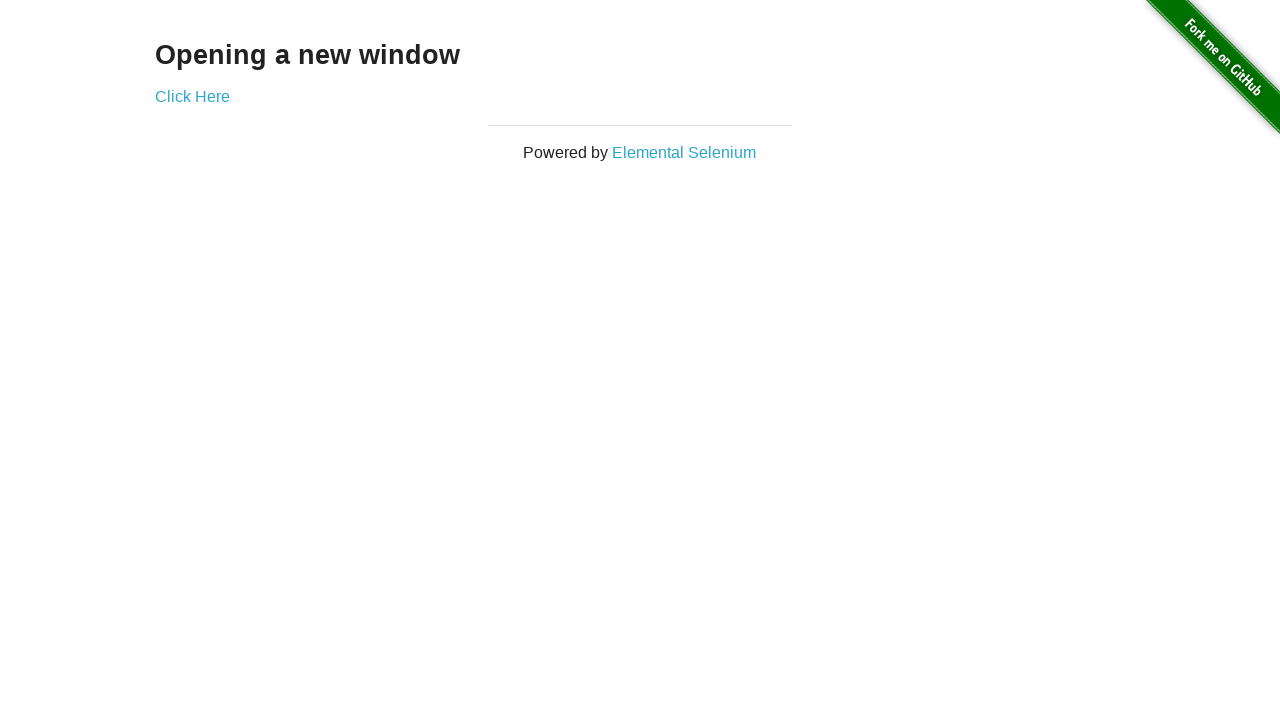

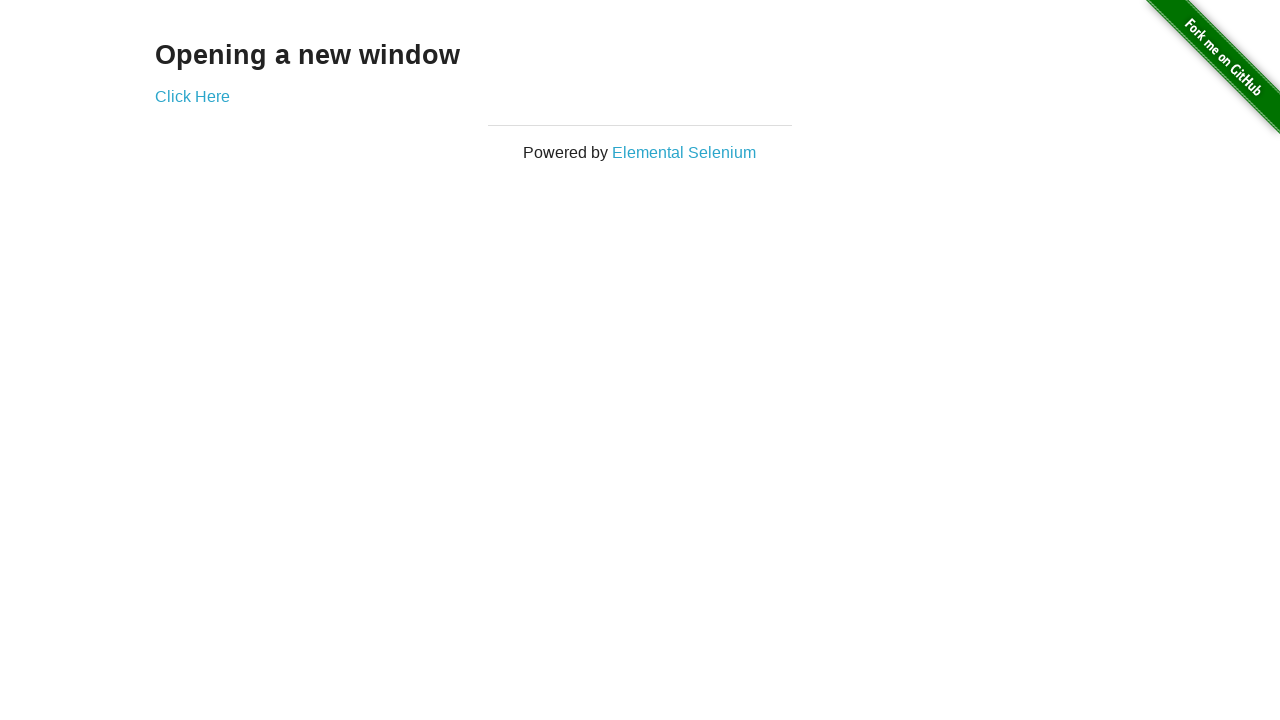